Tests an AJAX-powered dropdown list by selecting an option and verifying the dropdown interaction triggers an AJAX response

Starting URL: https://www.plus2net.com/php_tutorial/ajax_drop_down_list-demo.php

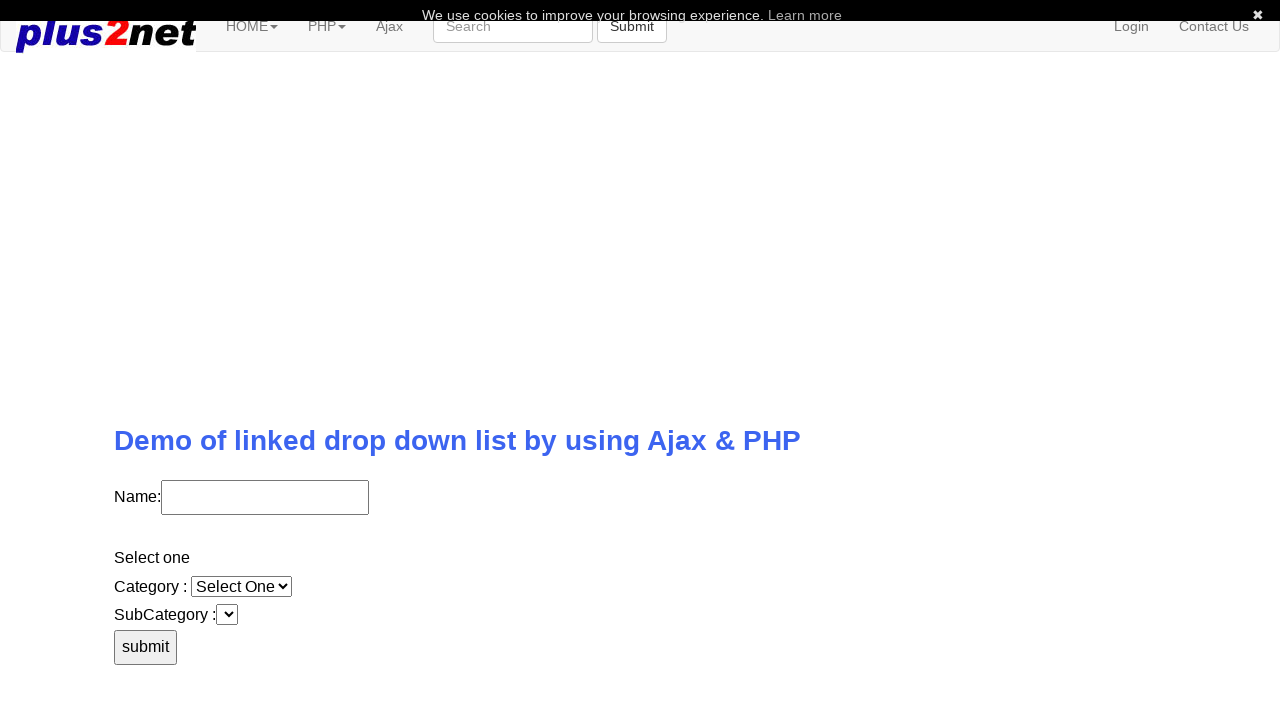

Waited for dropdown with id 's1' to be available
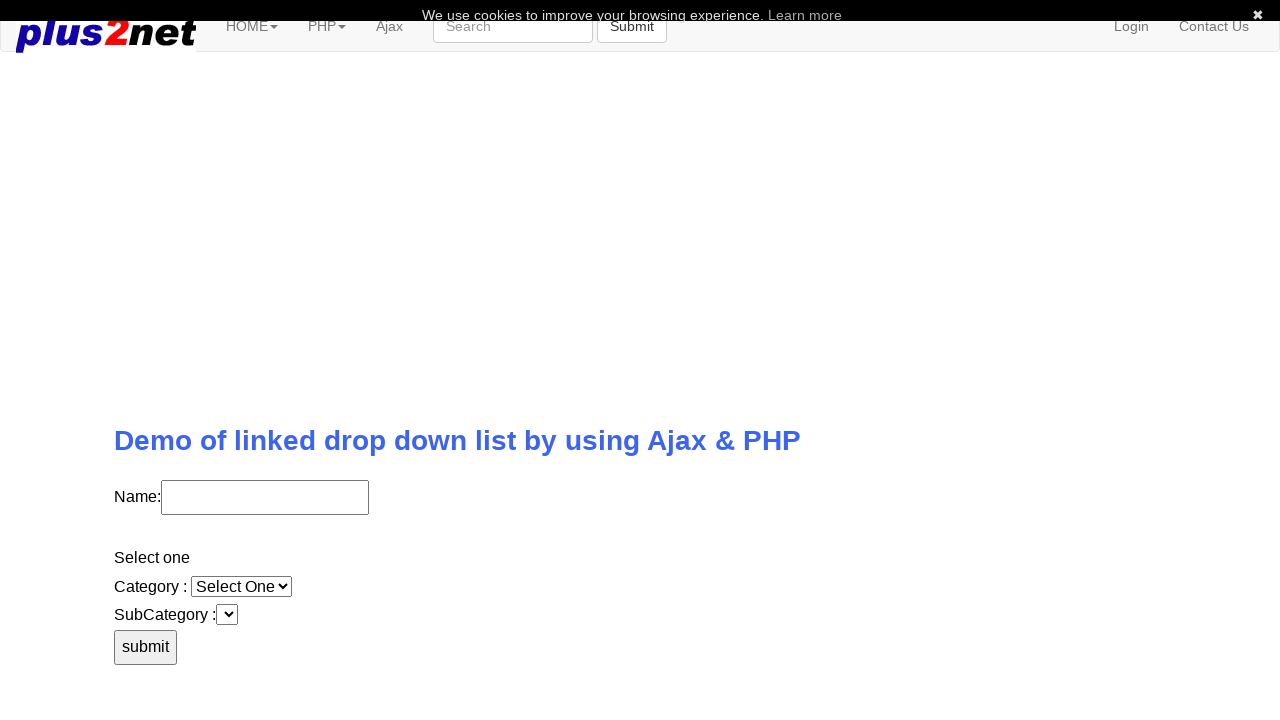

Selected option '3' from the dropdown
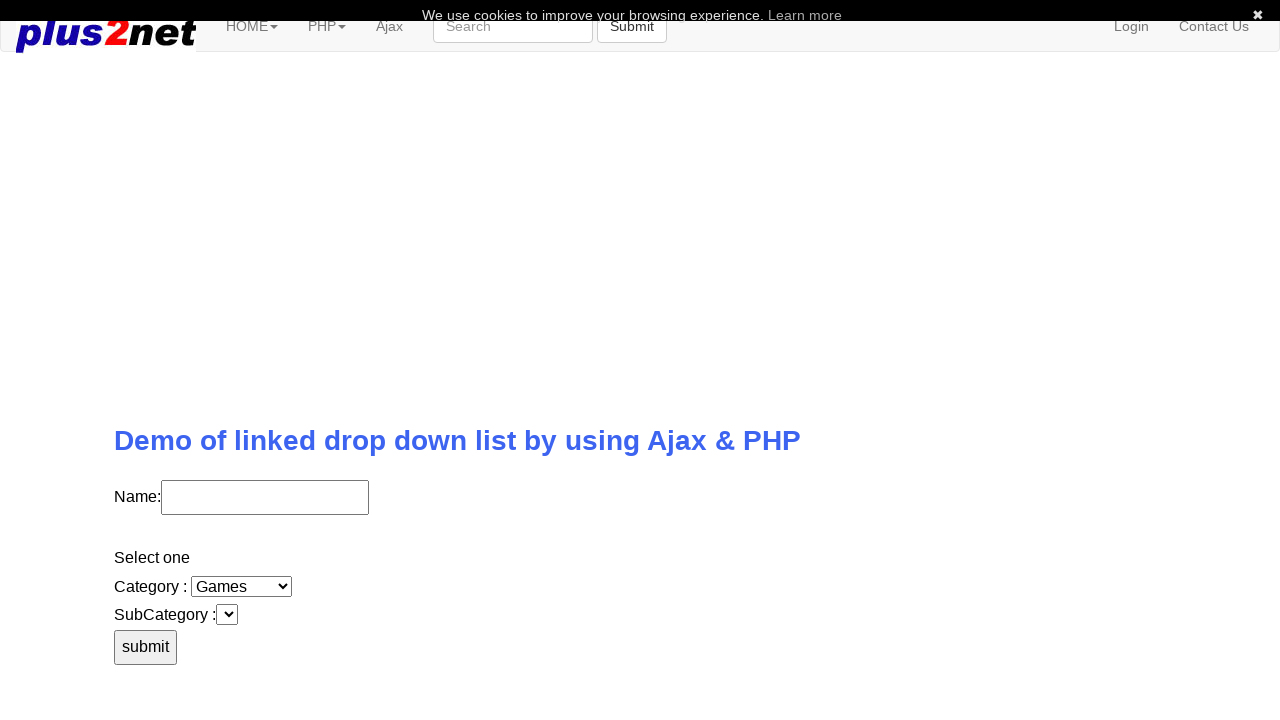

Waited 2000ms for AJAX response to complete
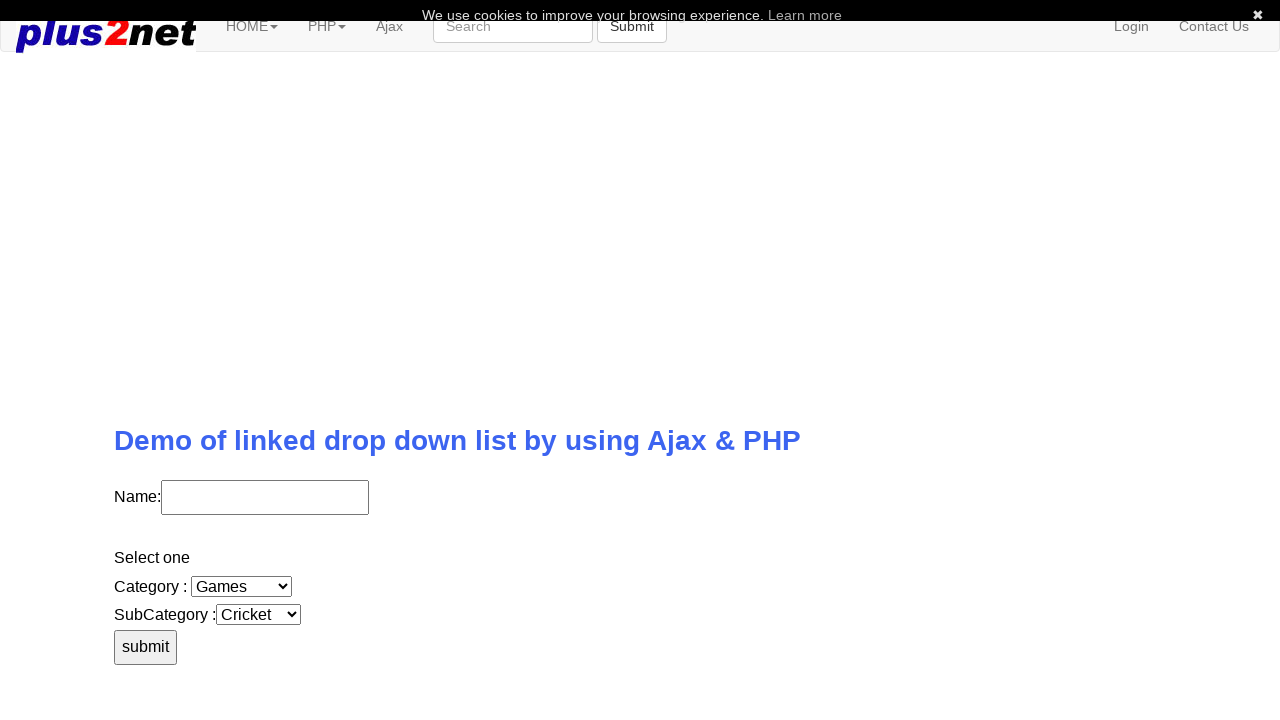

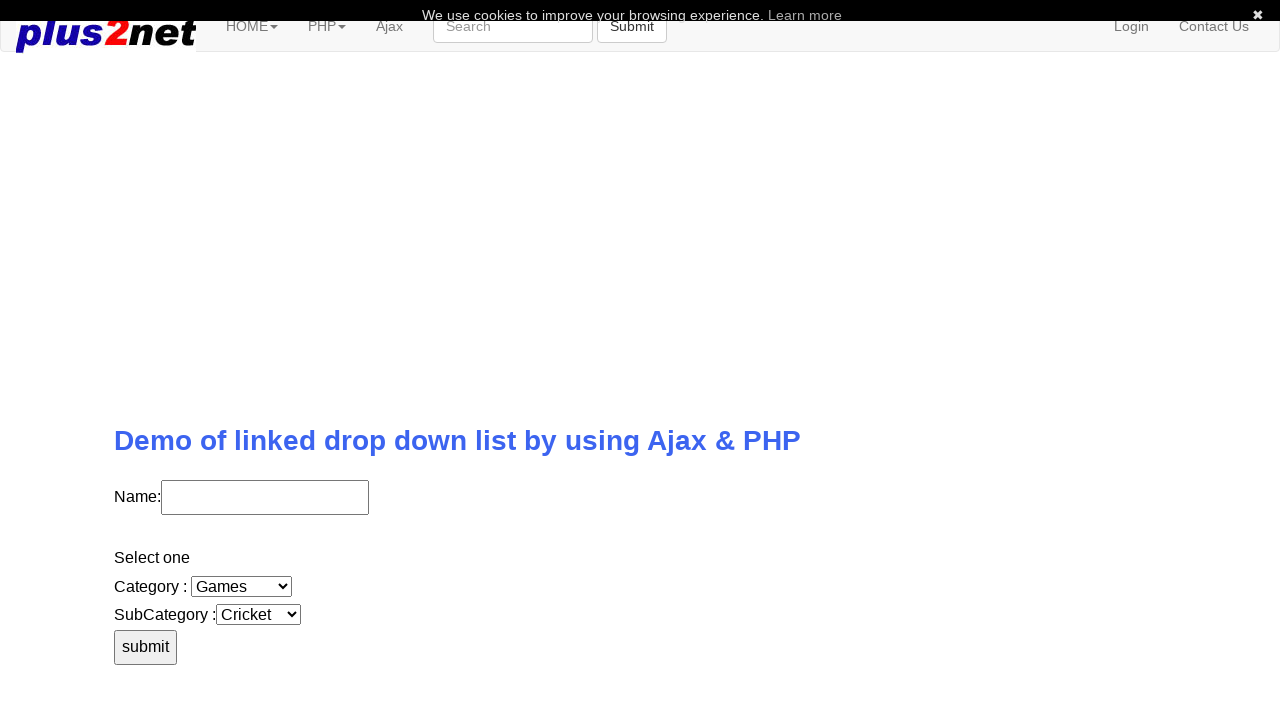